Tests navigation through nested frames by clicking on the Nested Frames link, switching to the top frame, then to the middle frame, and verifying the content element is present.

Starting URL: https://the-internet.herokuapp.com/

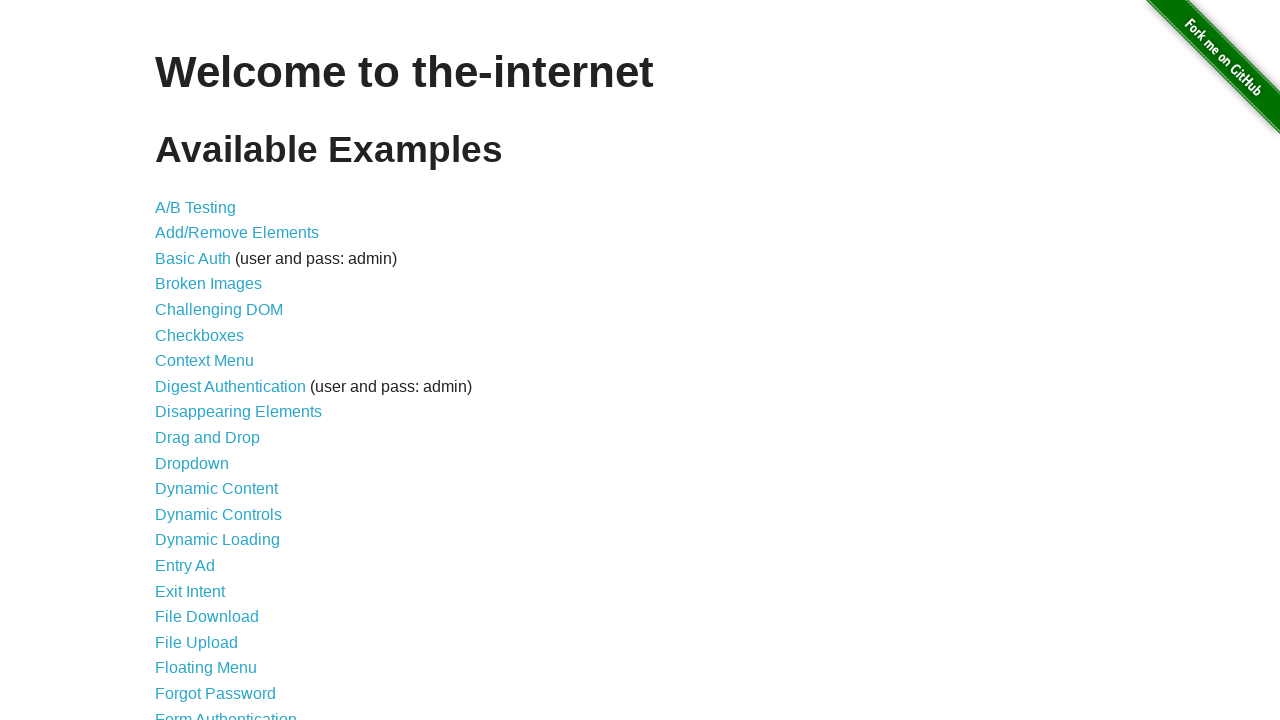

Clicked on the Nested Frames link at (210, 395) on xpath=//div/ul/li/a[contains(text(),'Nested')]
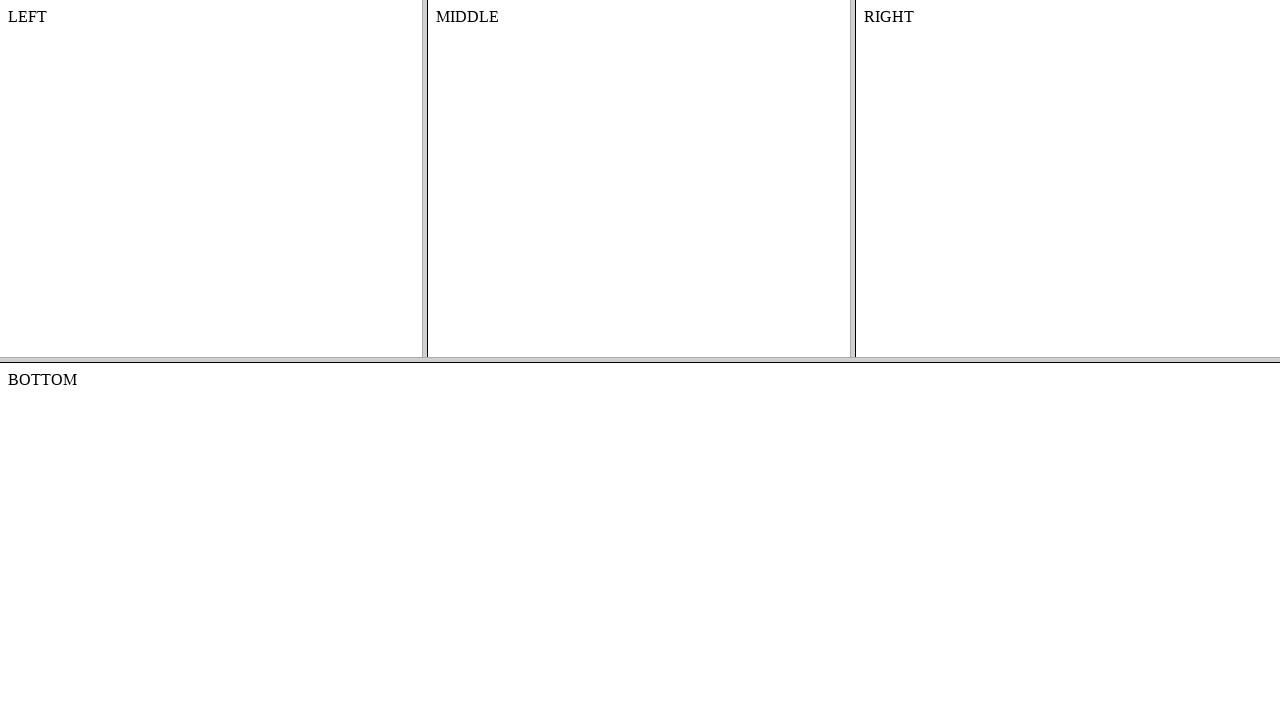

Waited for frame-top to load
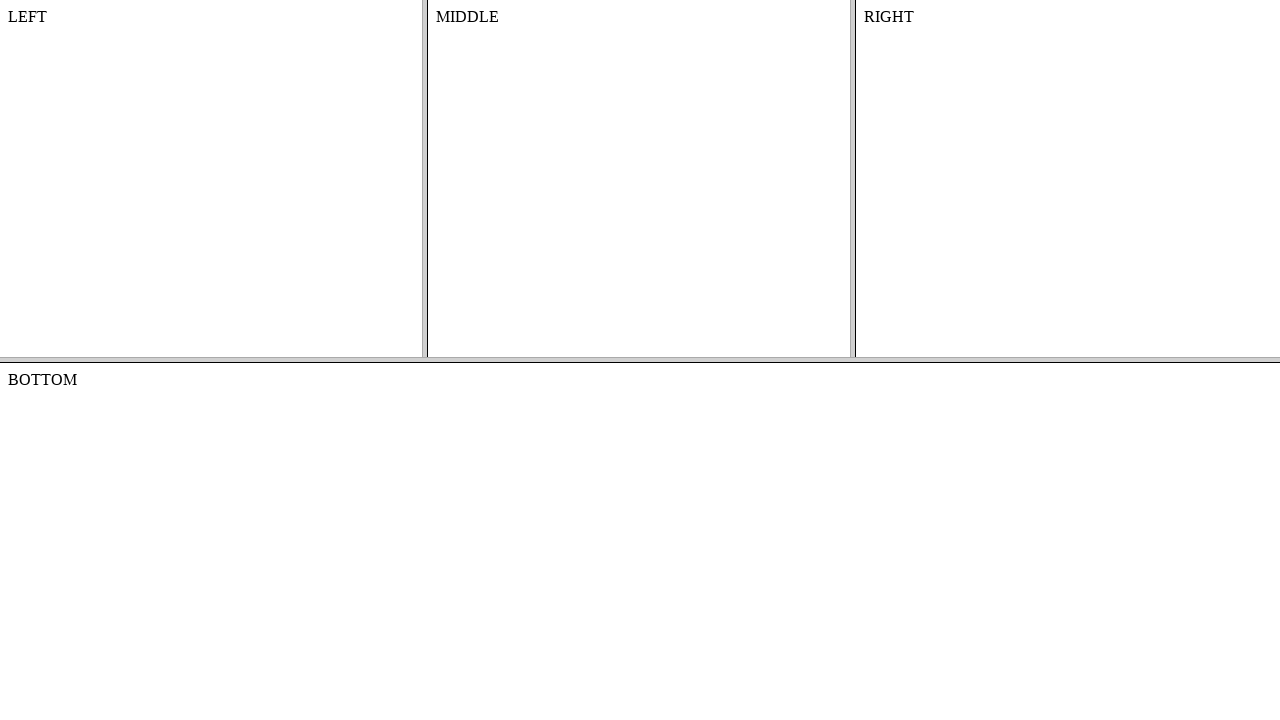

Located the frame-top frame
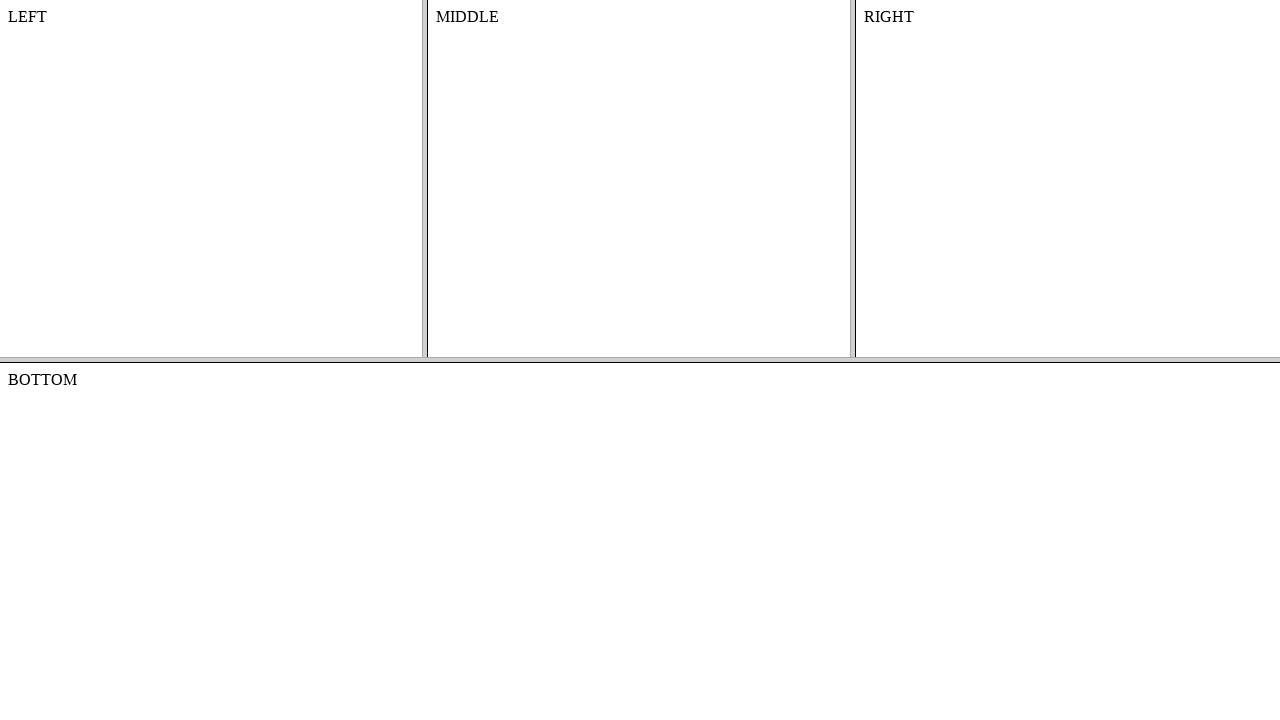

Located the frame-middle frame within frame-top
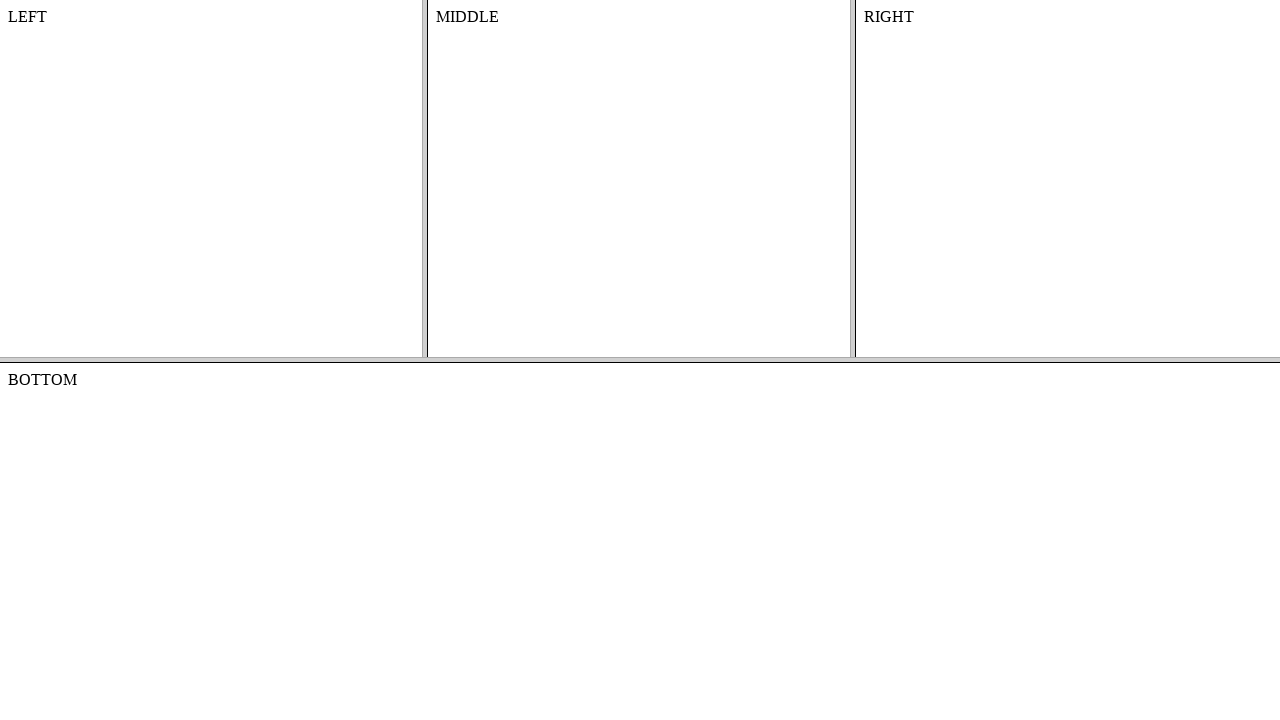

Located the content element in frame-middle
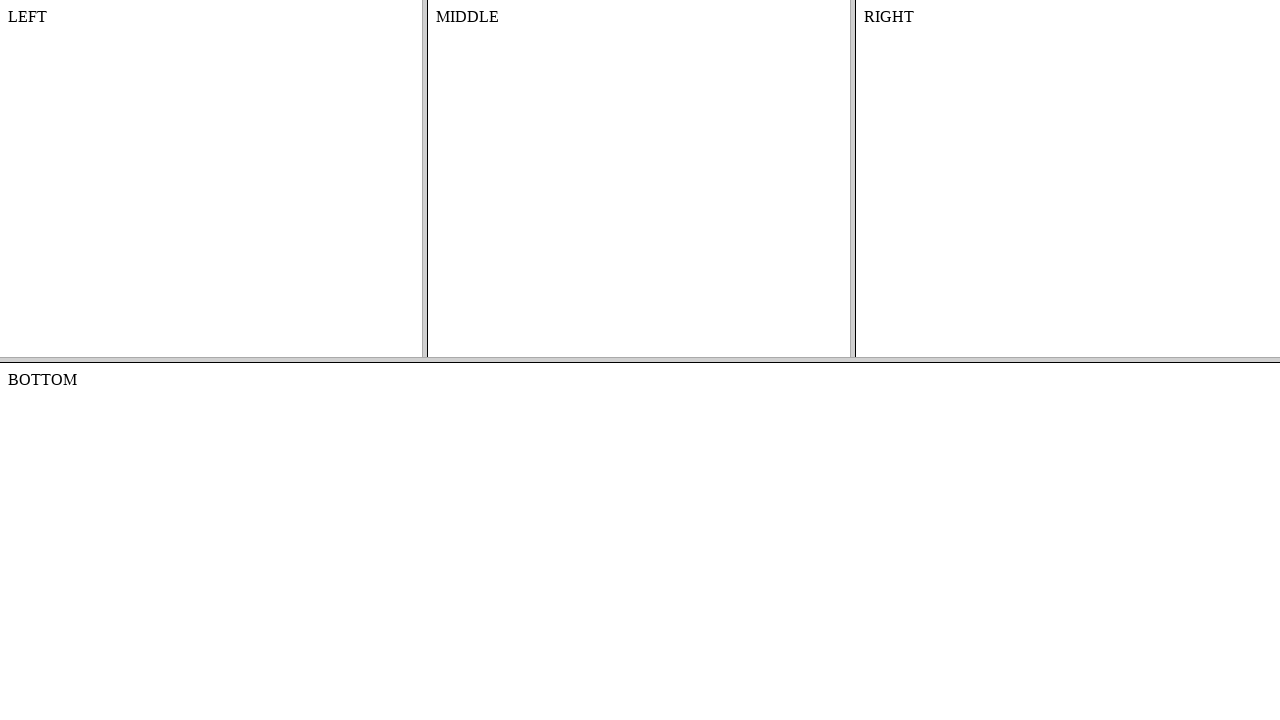

Content element is ready
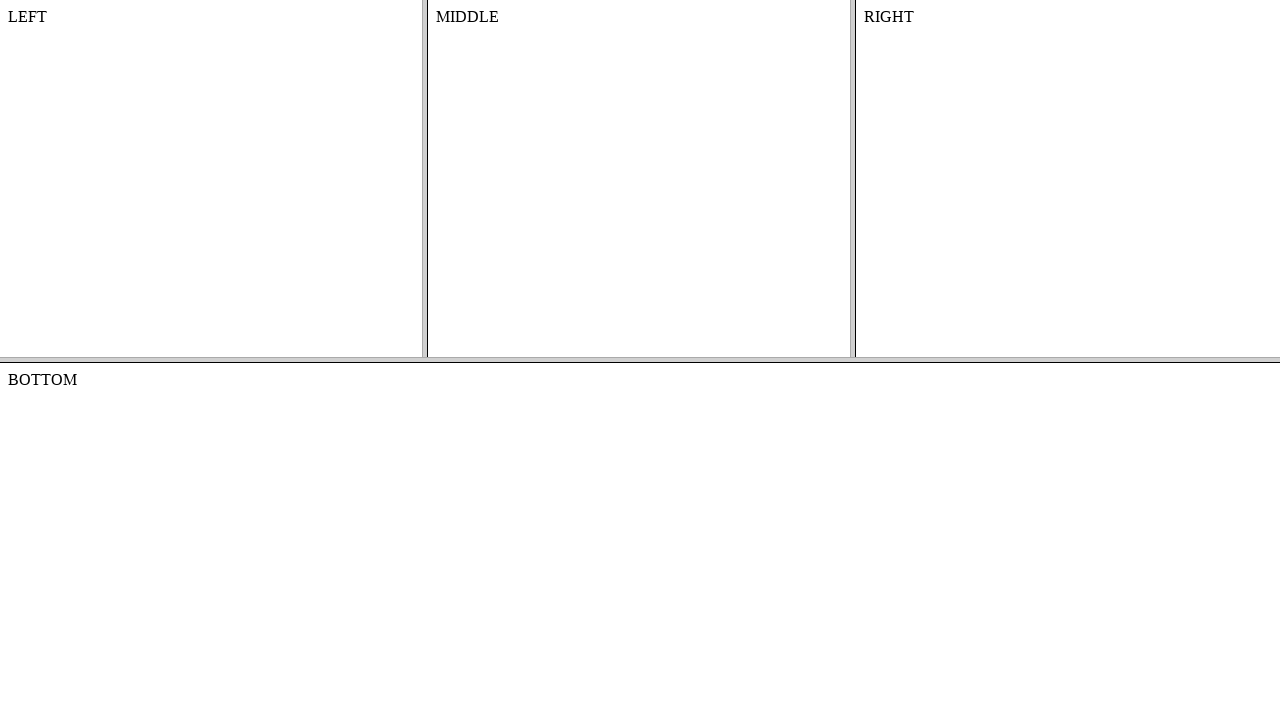

Verified that the content element is visible
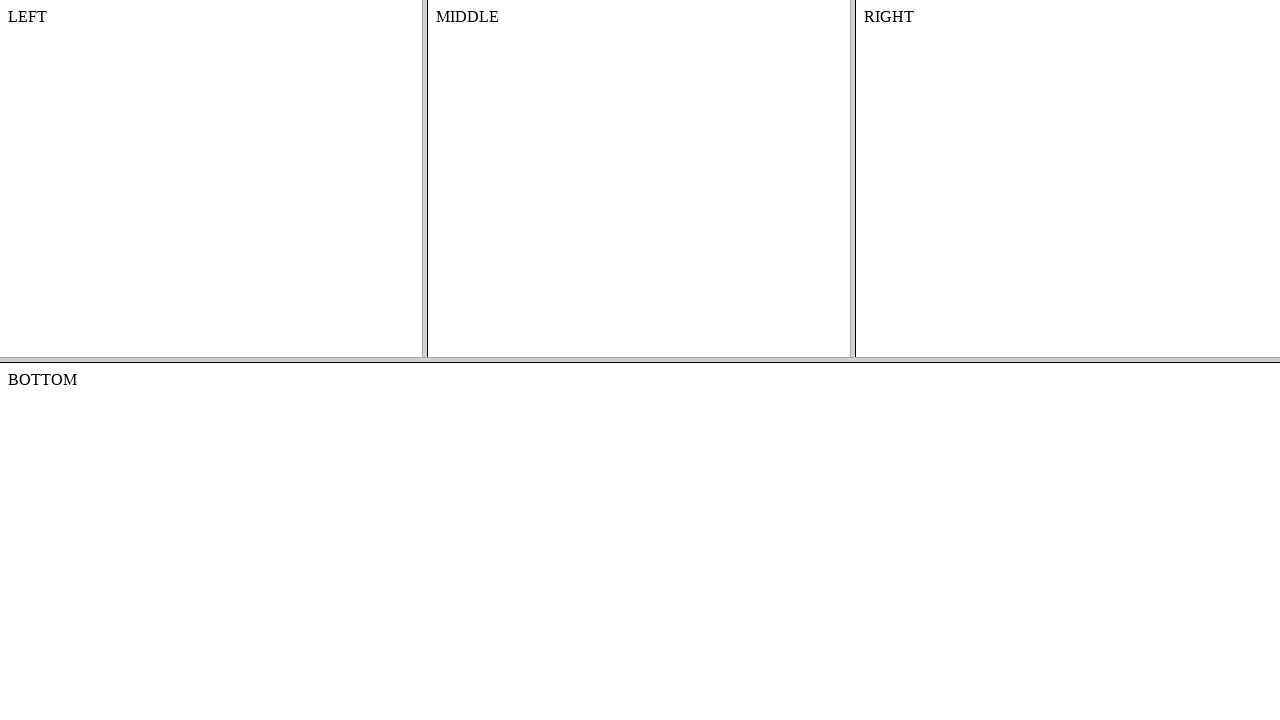

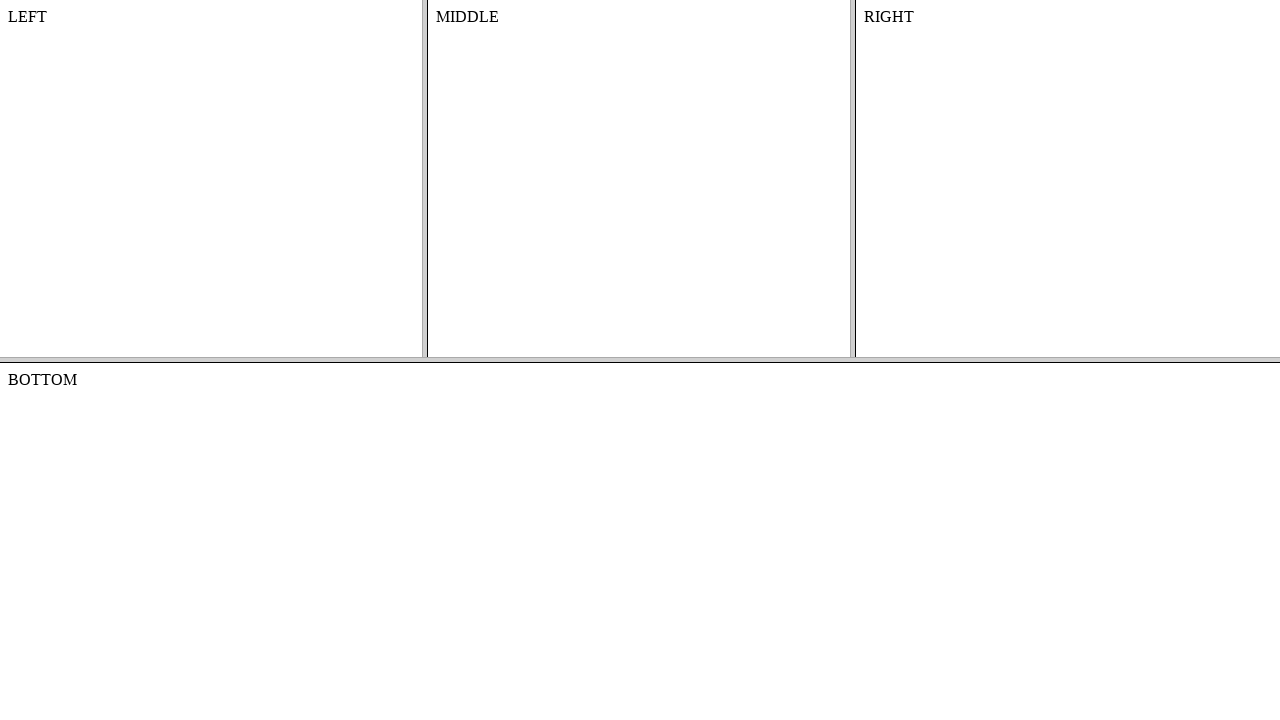